Tests GreenKart e-commerce site by searching for a product on the home page, navigating to the Top Deals page in a new tab, searching for the same product there, and verifying the product names match across both pages.

Starting URL: https://rahulshettyacademy.com/seleniumPractise/#/

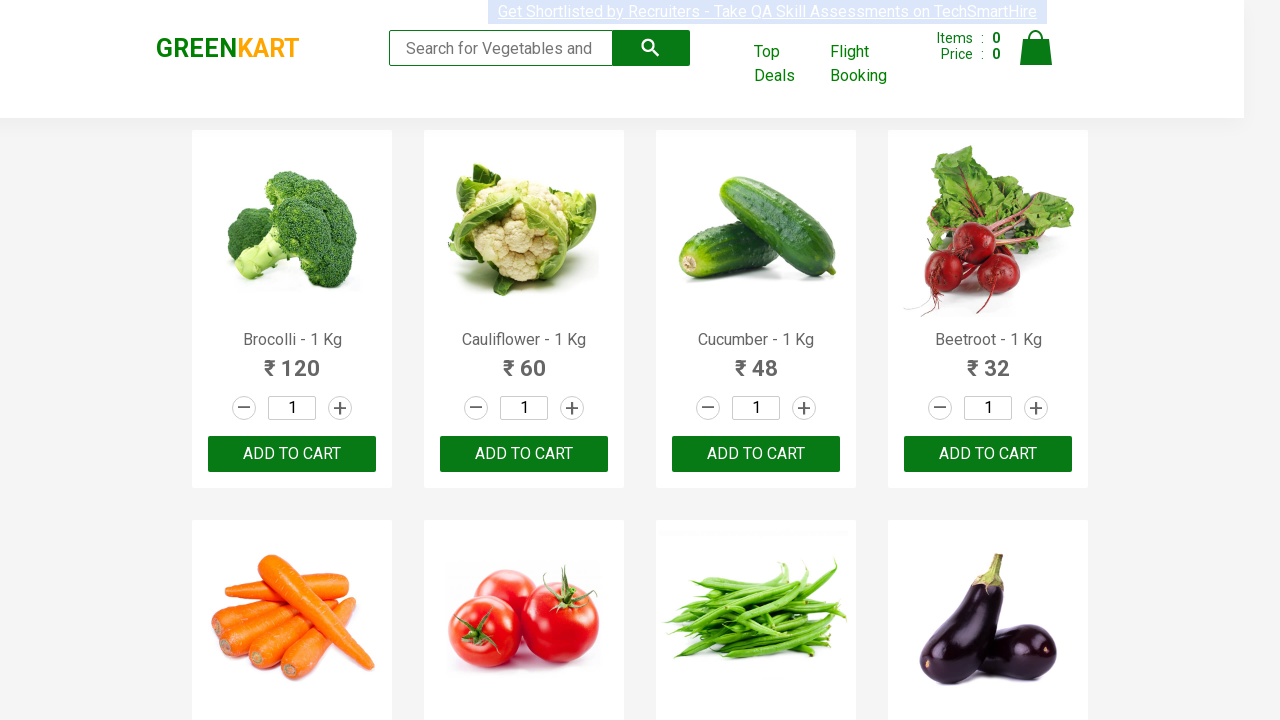

Filled search field with 'Tomato' on home page on input[type='search']
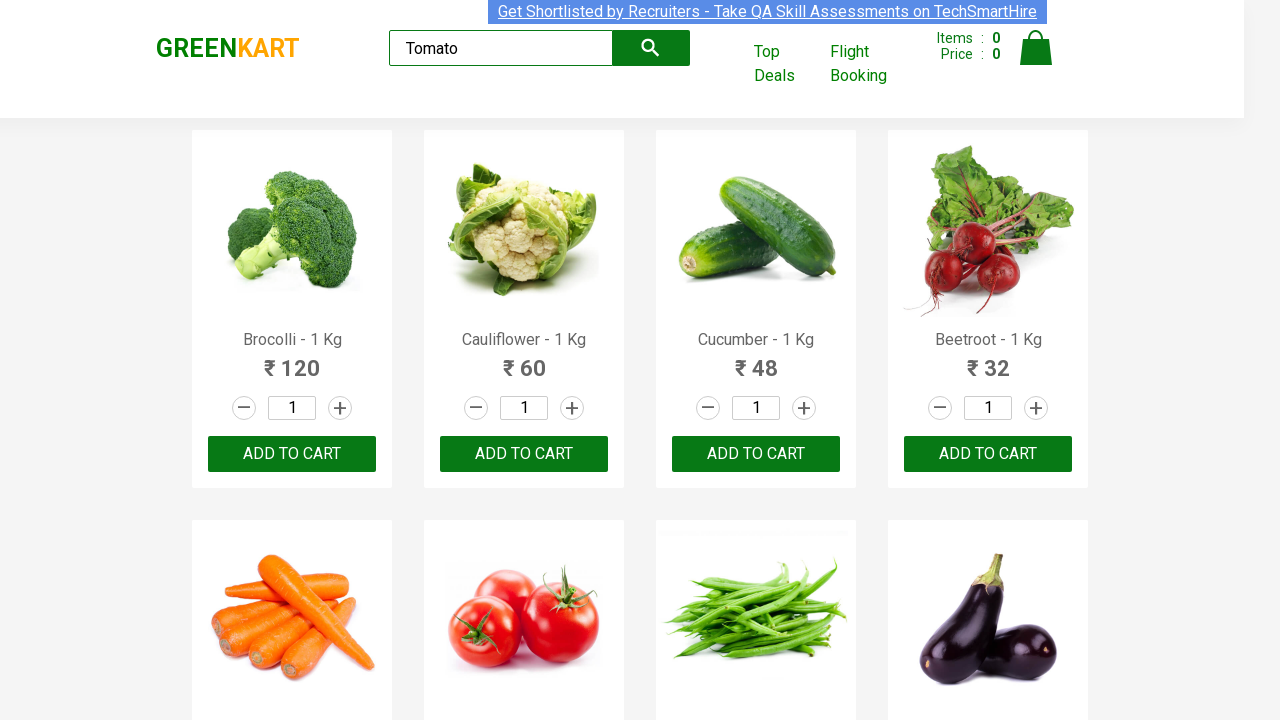

Search results loaded on home page
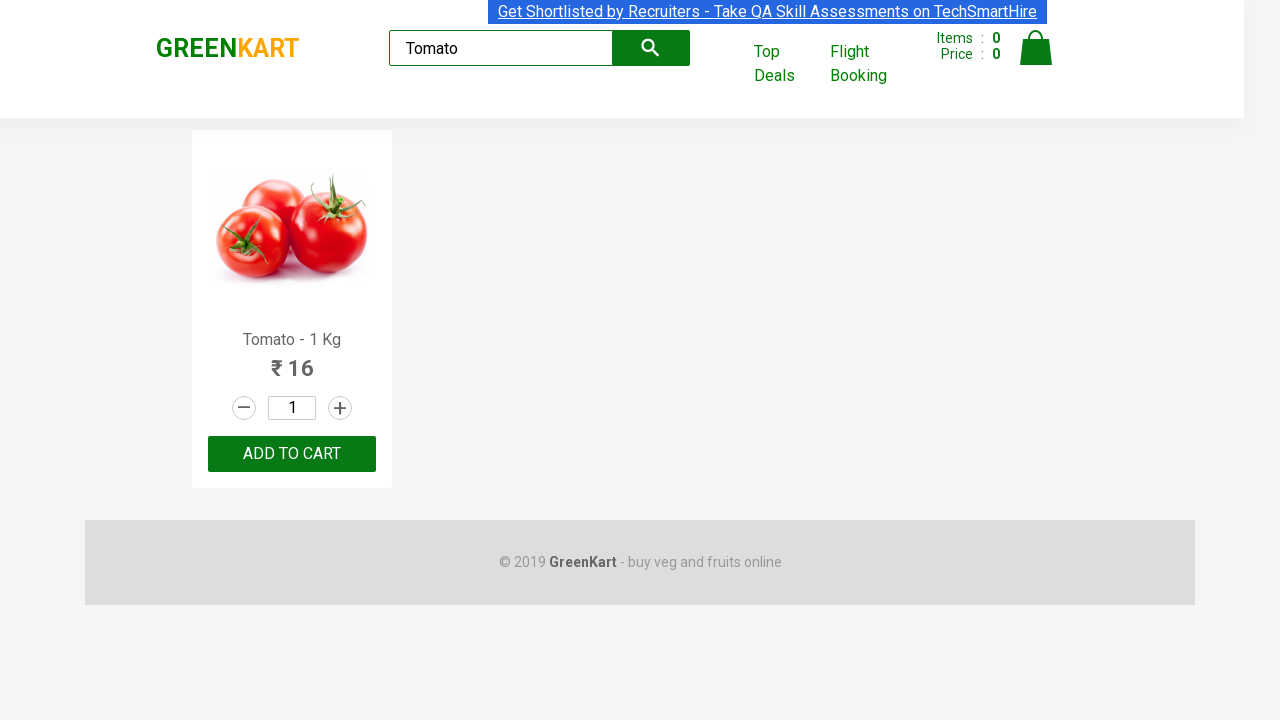

Extracted product name from home page: 'Tomato'
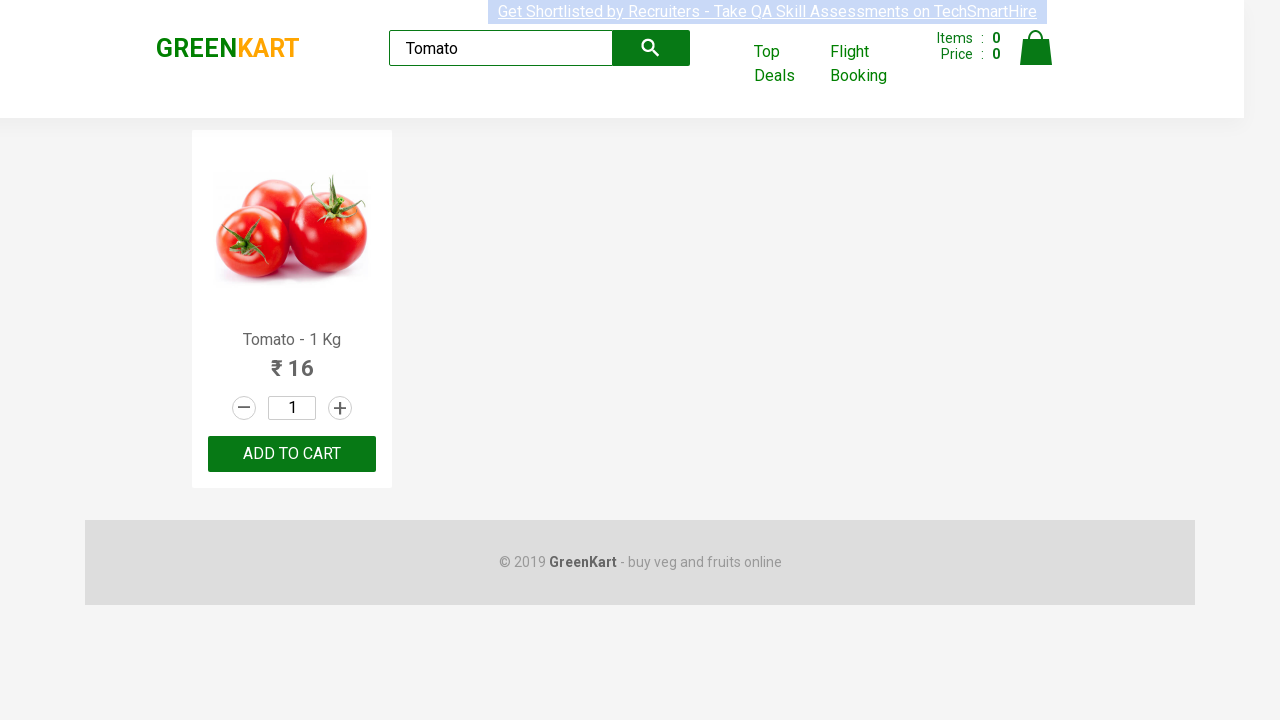

Clicked 'Top Deals' link to open new tab at (787, 64) on a:has-text('Top Deals')
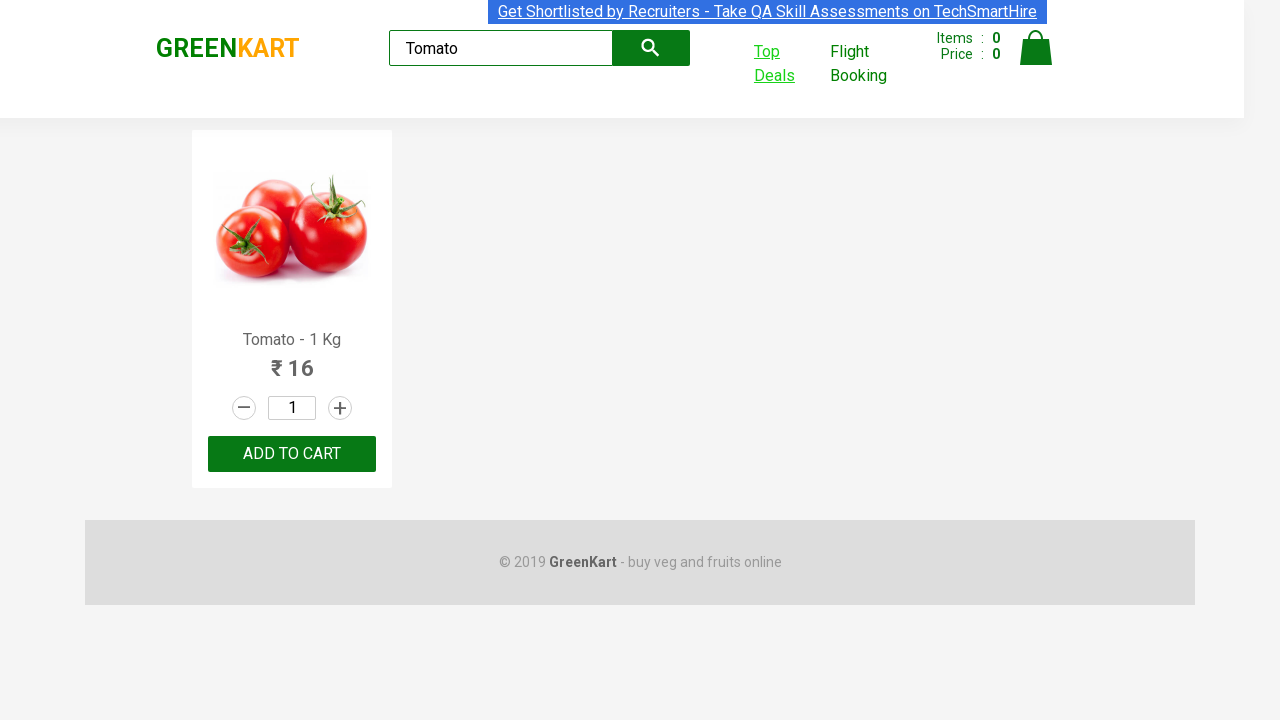

Switched to Top Deals page and waited for page load
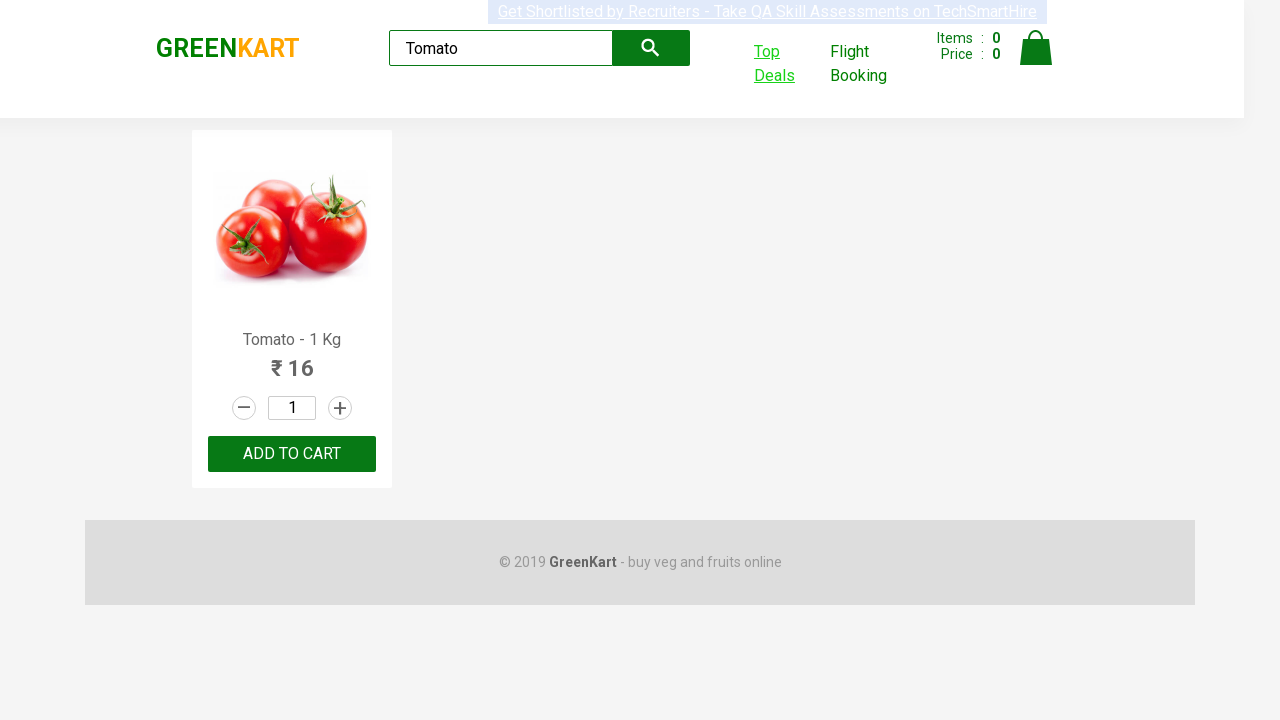

Filled search field with 'Tomato' on Deals page on #search-field
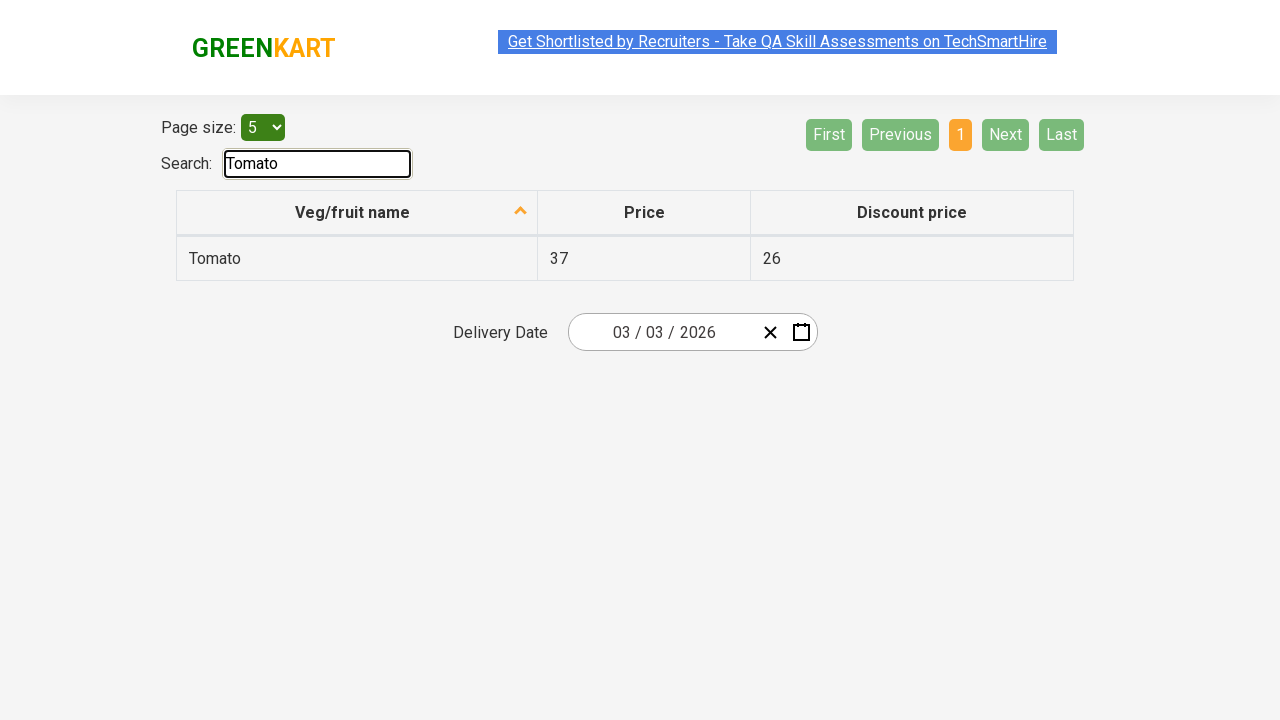

Search results loaded on Deals page
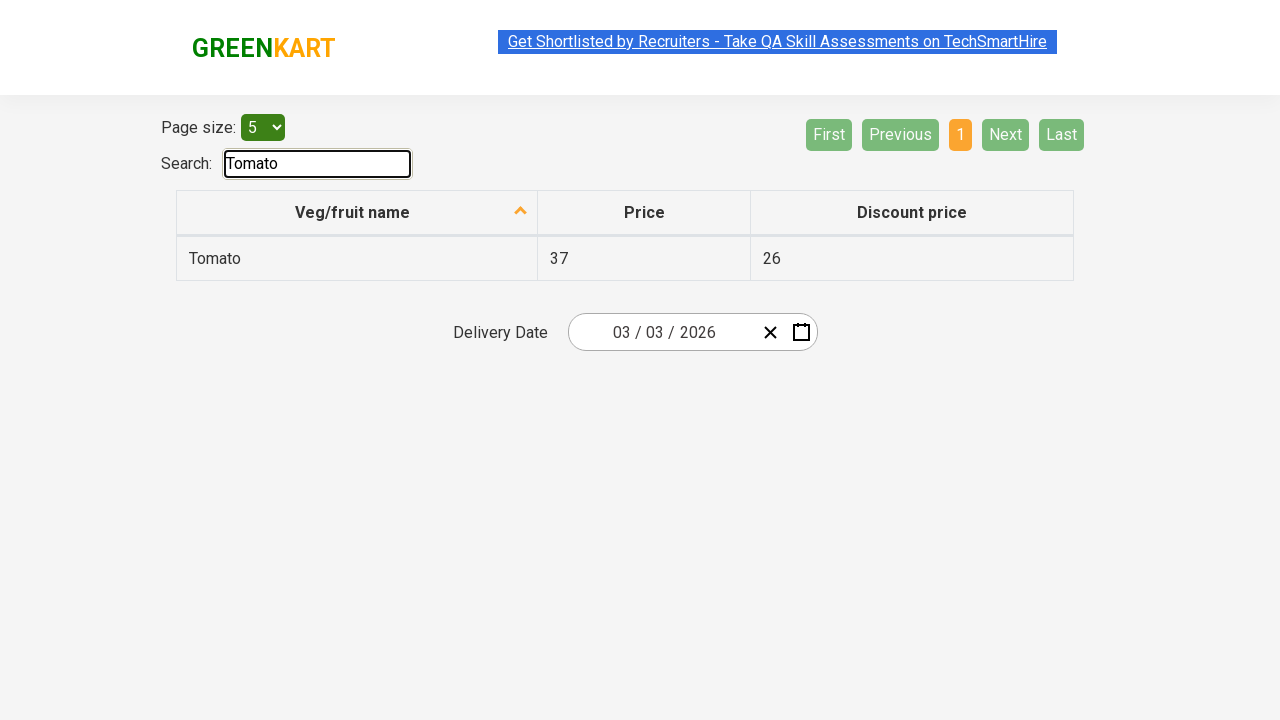

Extracted product name from Deals page: 'Tomato'
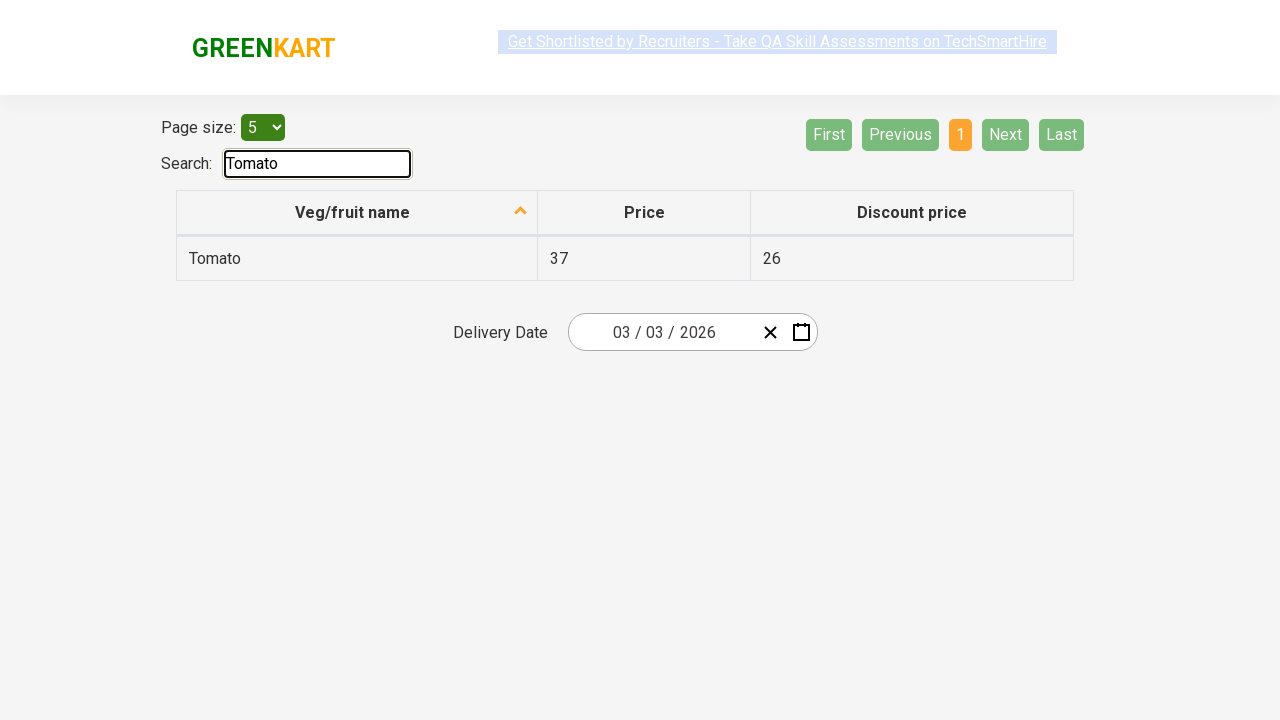

Assertion passed: Product names match ('Tomato' == 'Tomato')
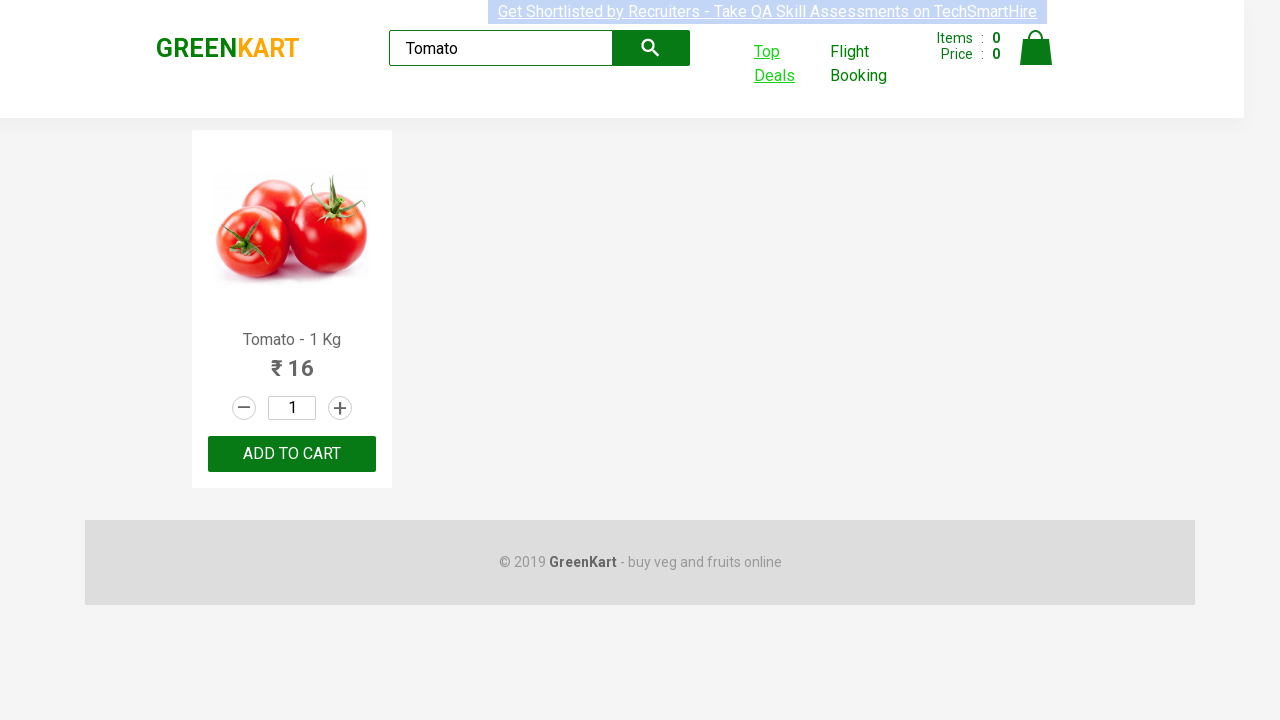

Closed Deals page tab
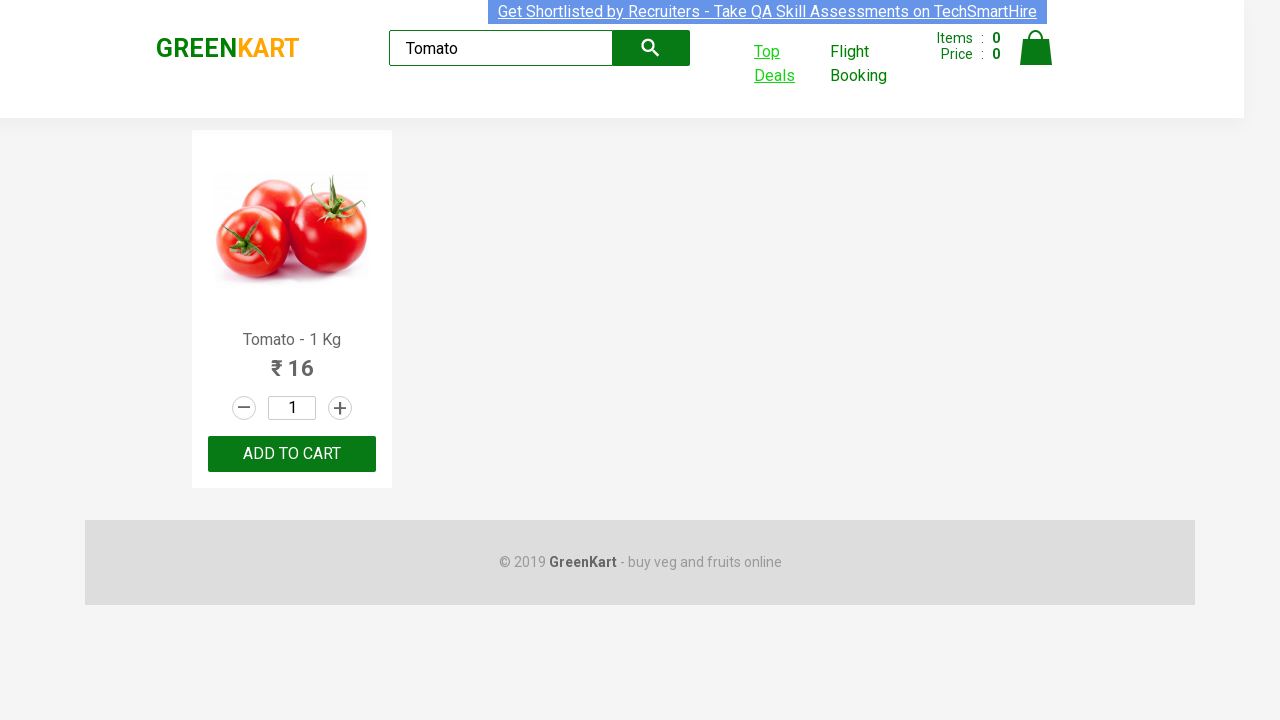

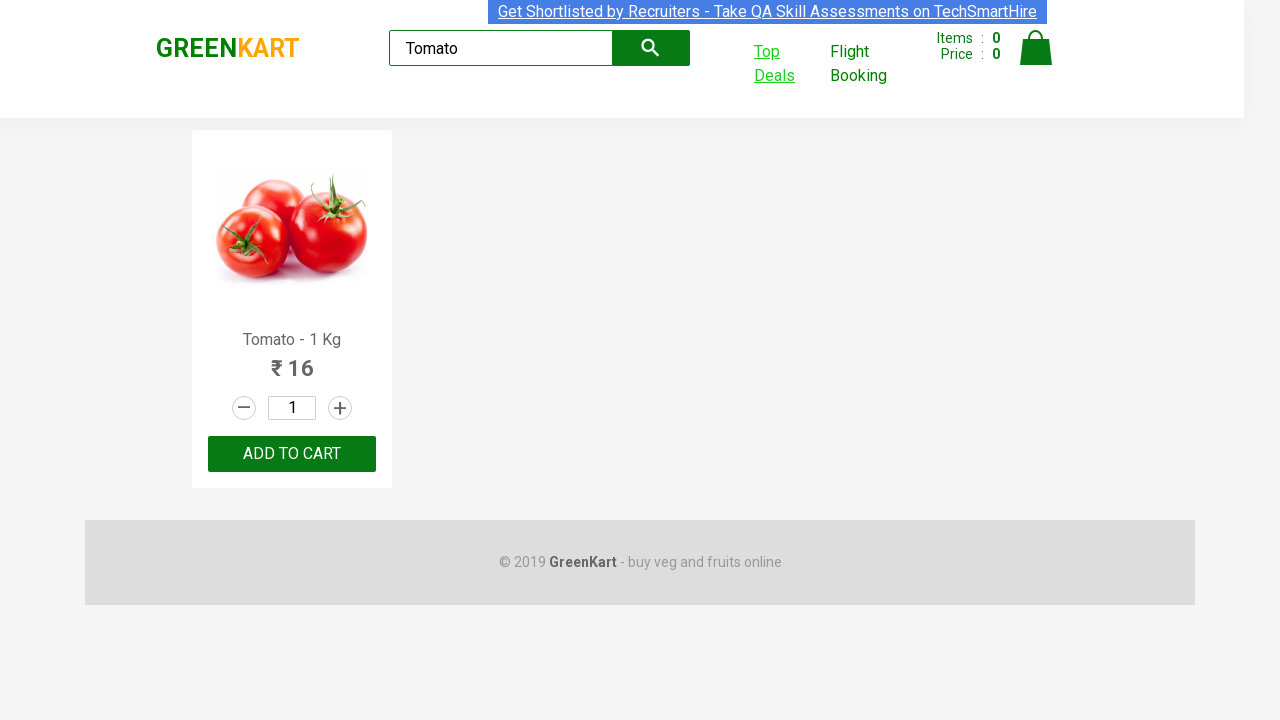